Solves a math problem on the page by reading a value, calculating the result using a mathematical formula, and submitting the answer along with checkbox selections

Starting URL: https://suninjuly.github.io/math.html

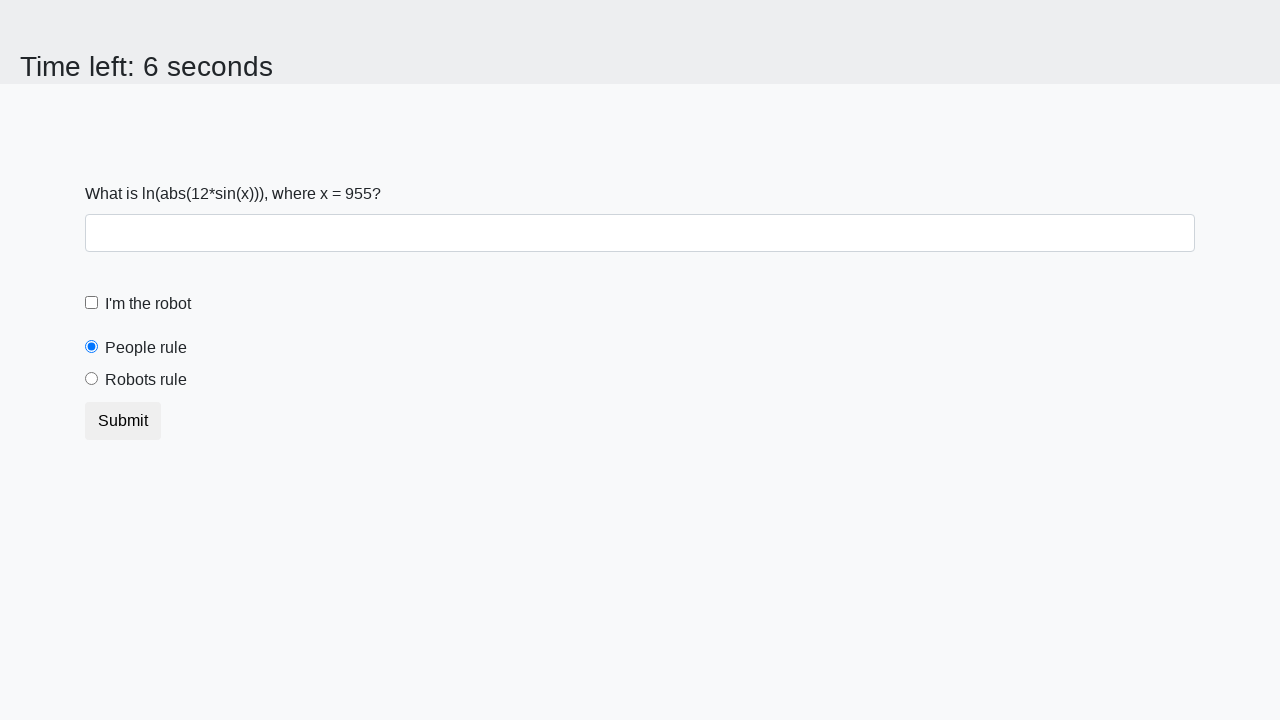

Read math problem value from page
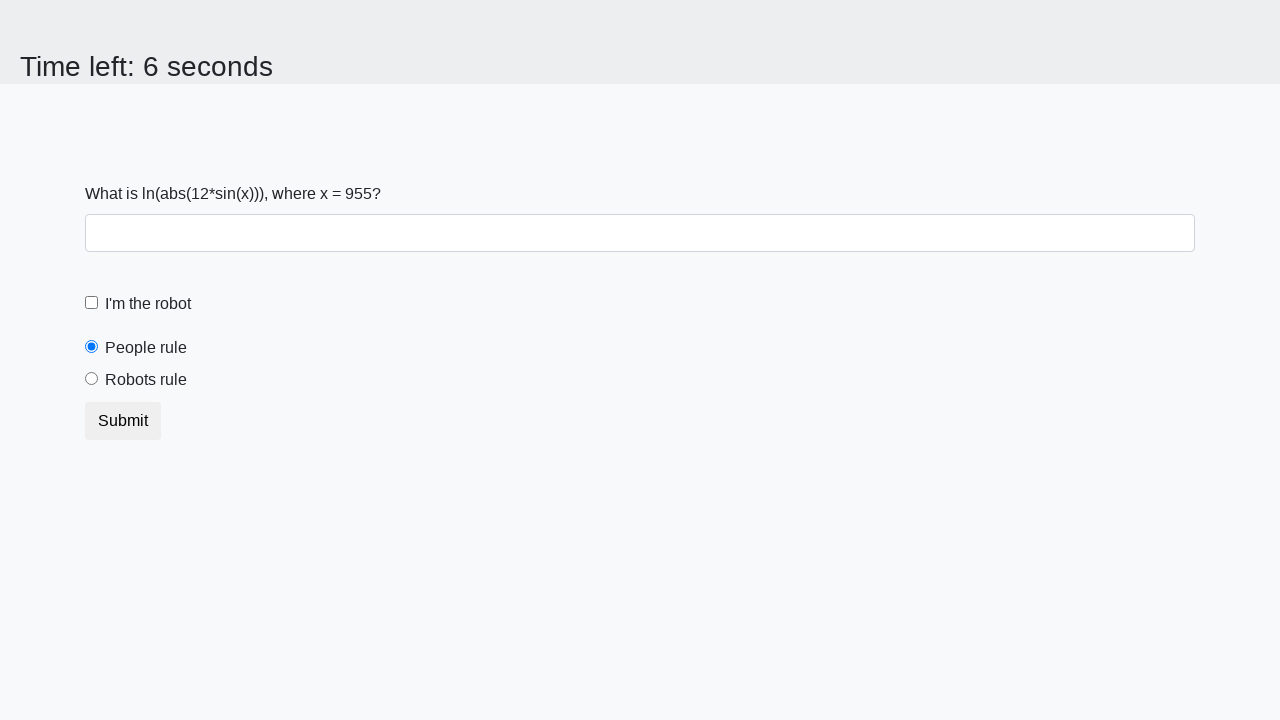

Converted value to integer
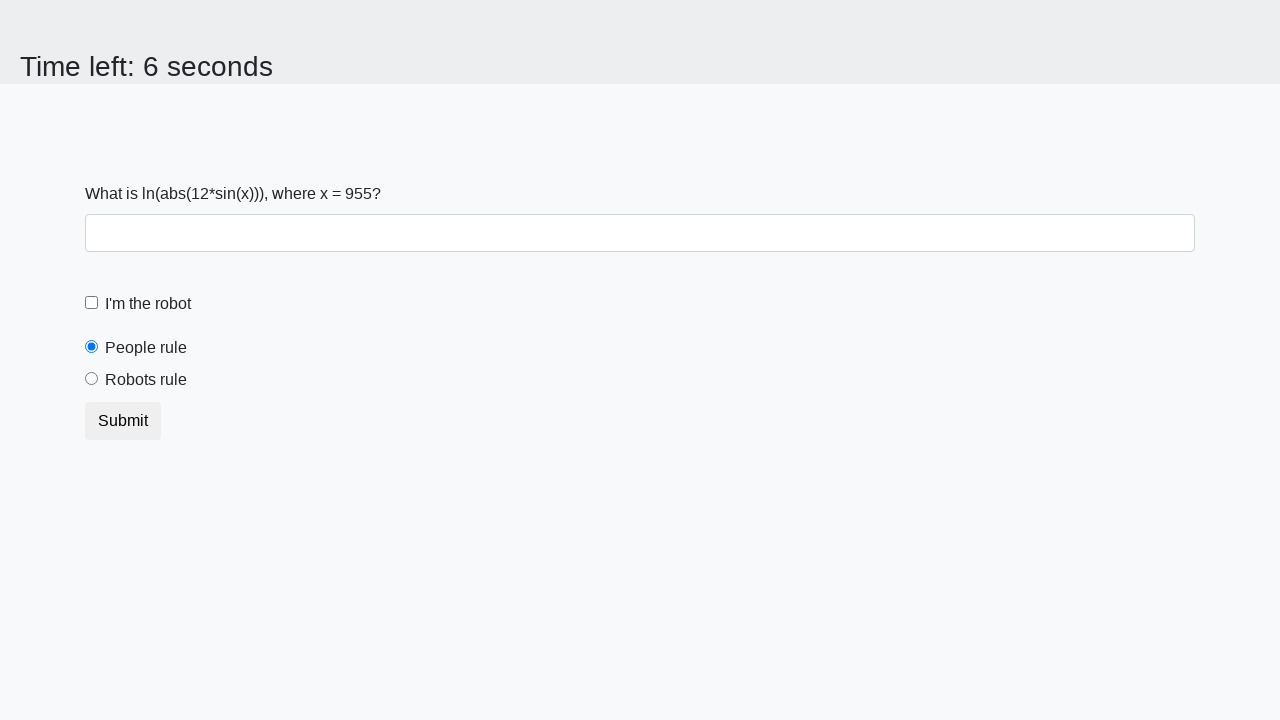

Calculated answer using formula: log(|12*sin(955)|) = -0.6352028520109999
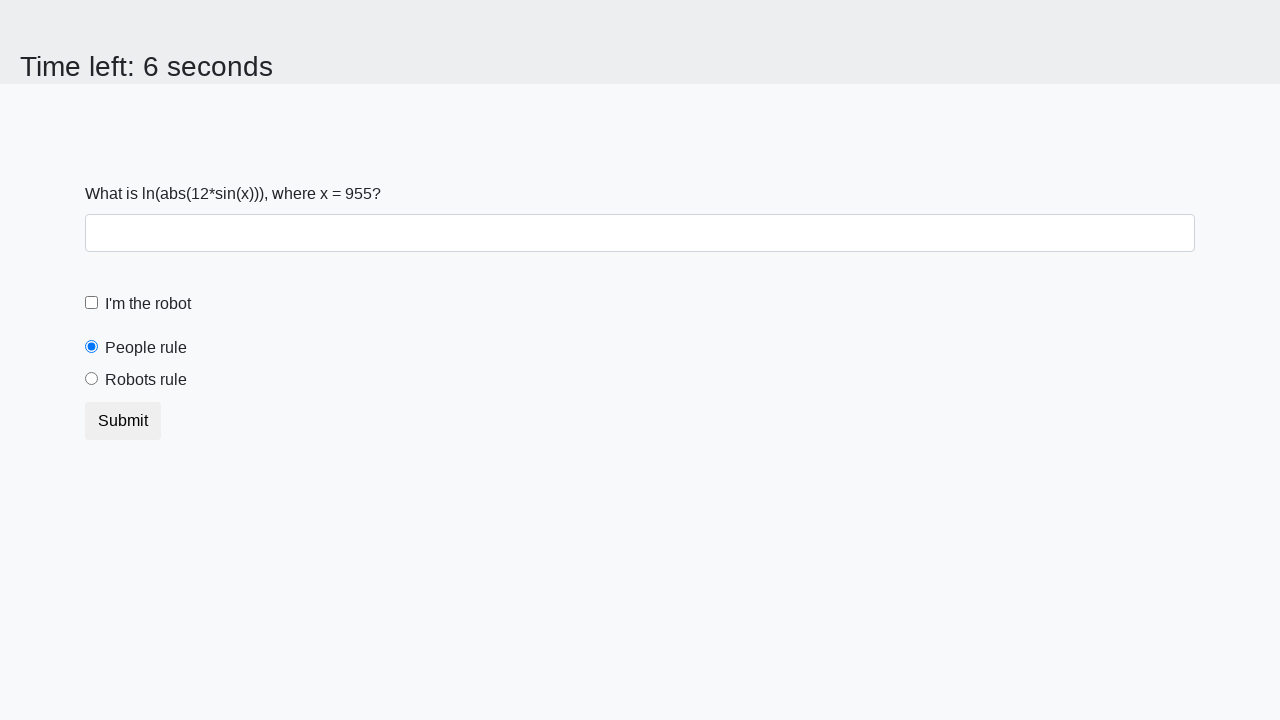

Filled answer field with calculated result on #answer
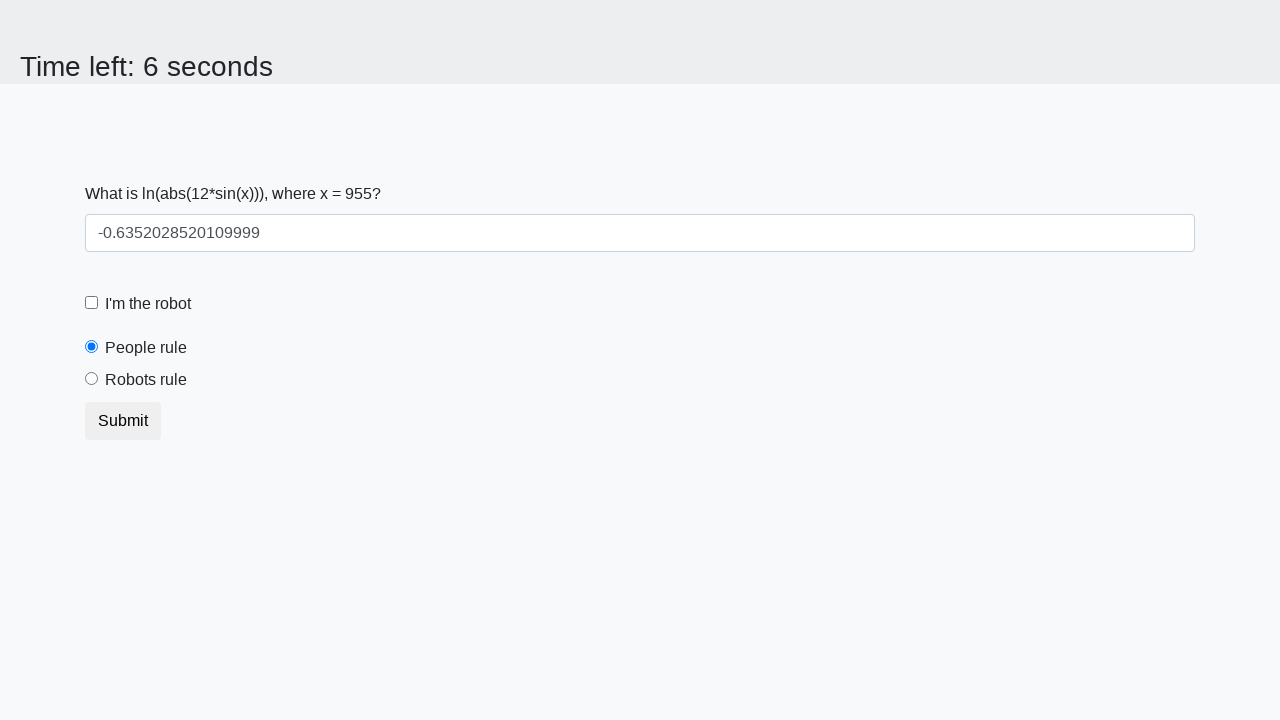

Clicked robot checkbox at (92, 303) on #robotCheckbox
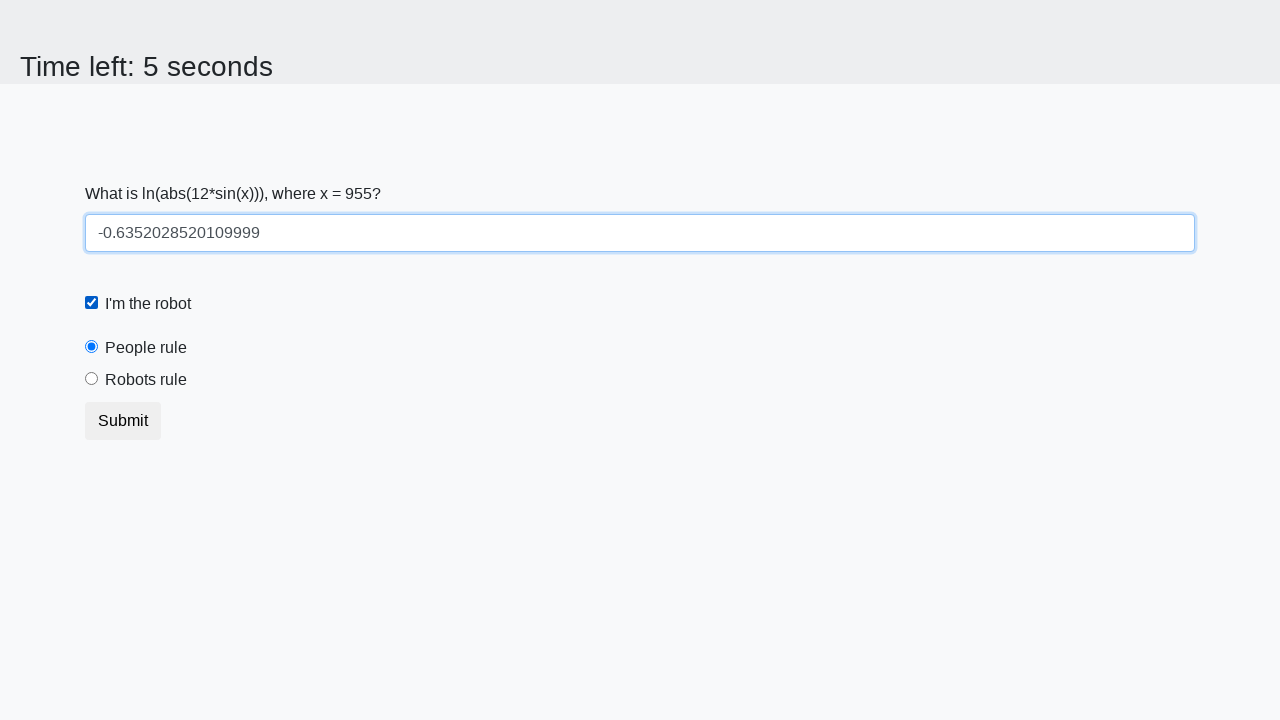

Selected 'robots rule' radio button at (92, 379) on #robotsRule
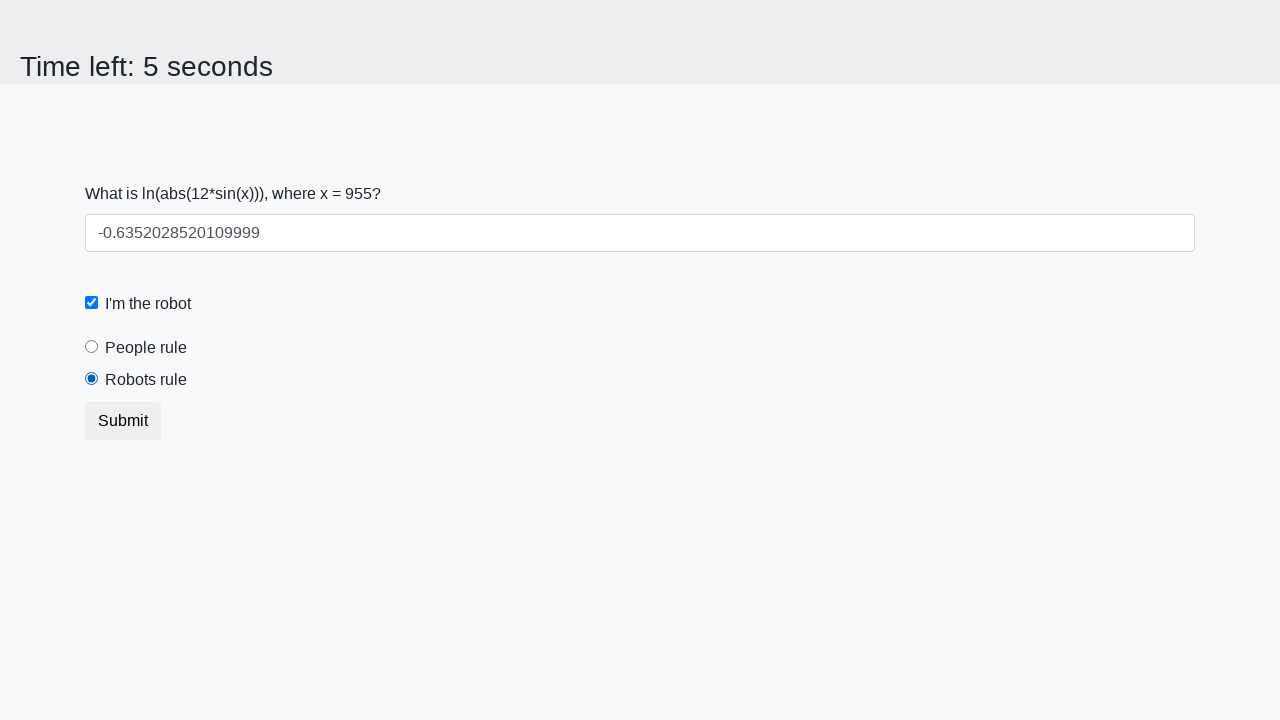

Clicked submit button to complete the task at (123, 421) on button
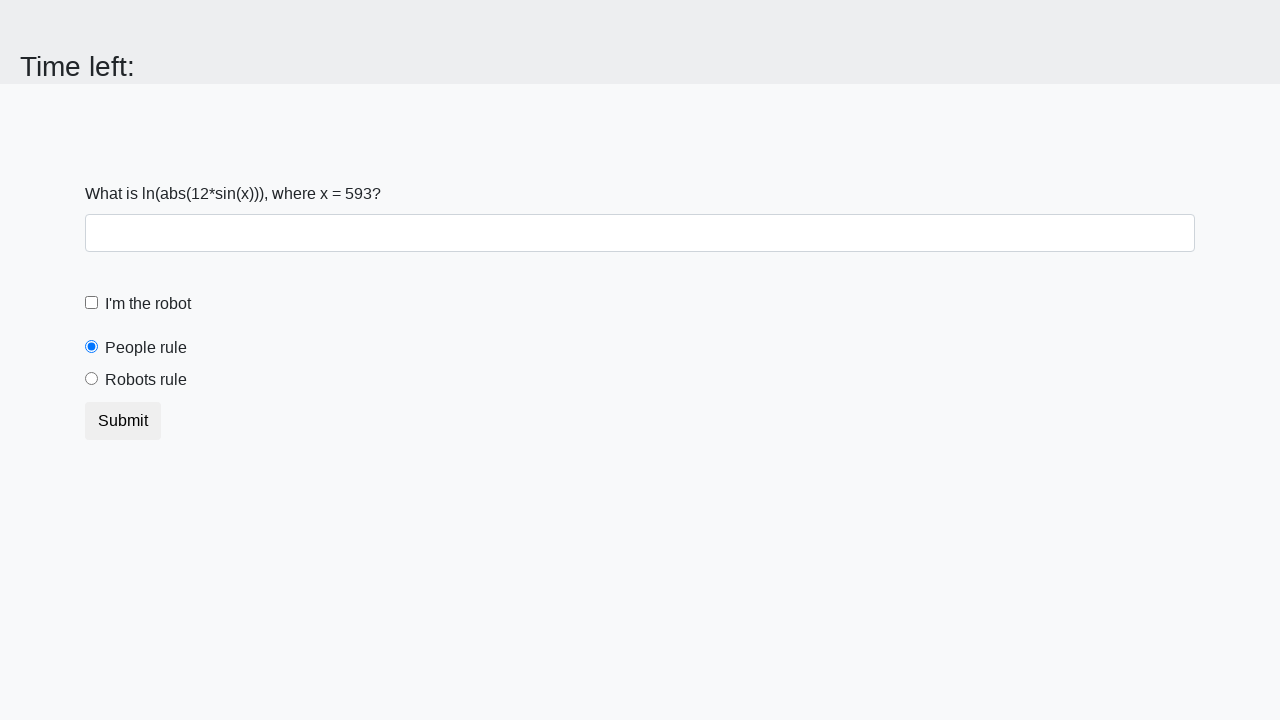

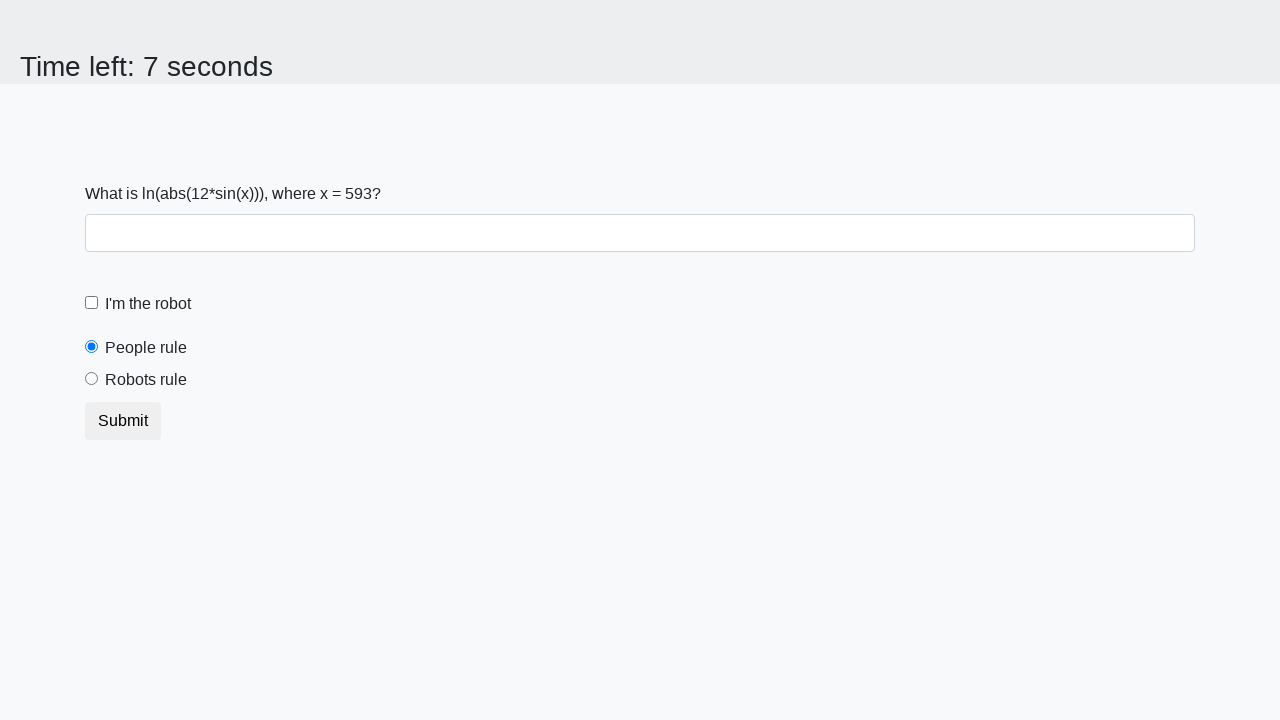